Tests hover functionality by moving mouse over an image figure element and clicking on the revealed user profile link

Starting URL: http://the-internet.herokuapp.com/hovers

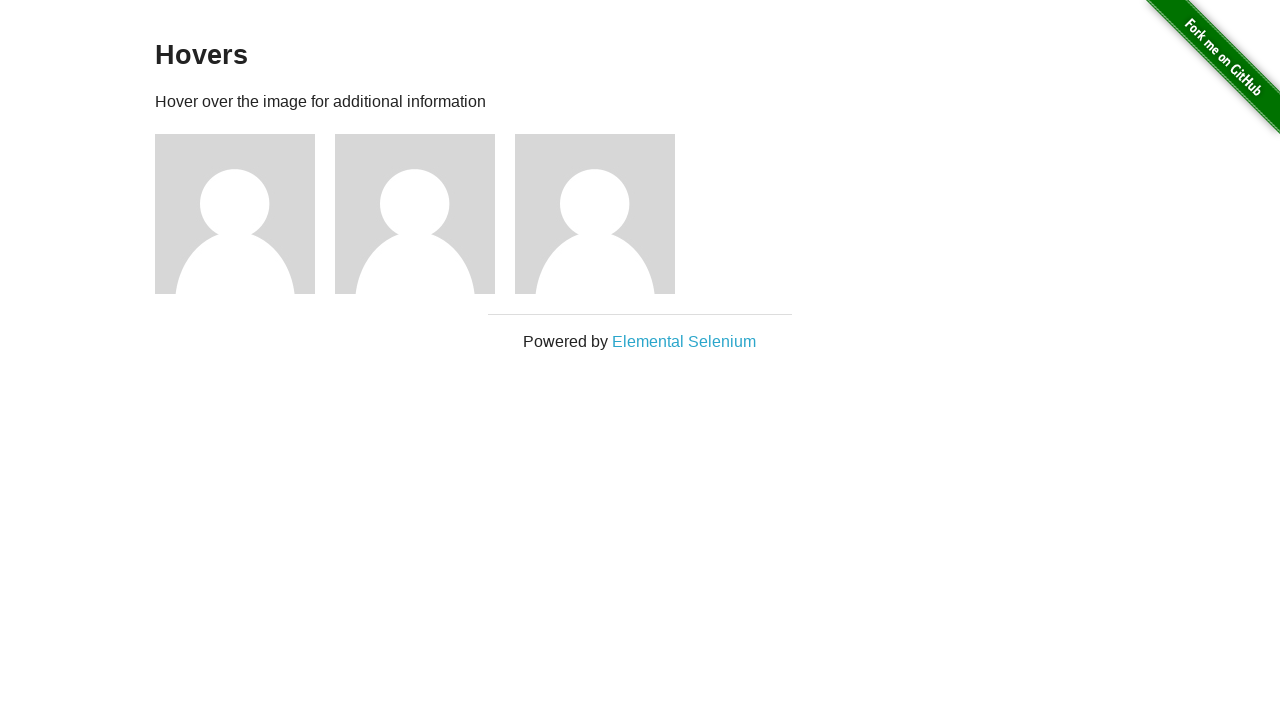

Waited for figure elements to load
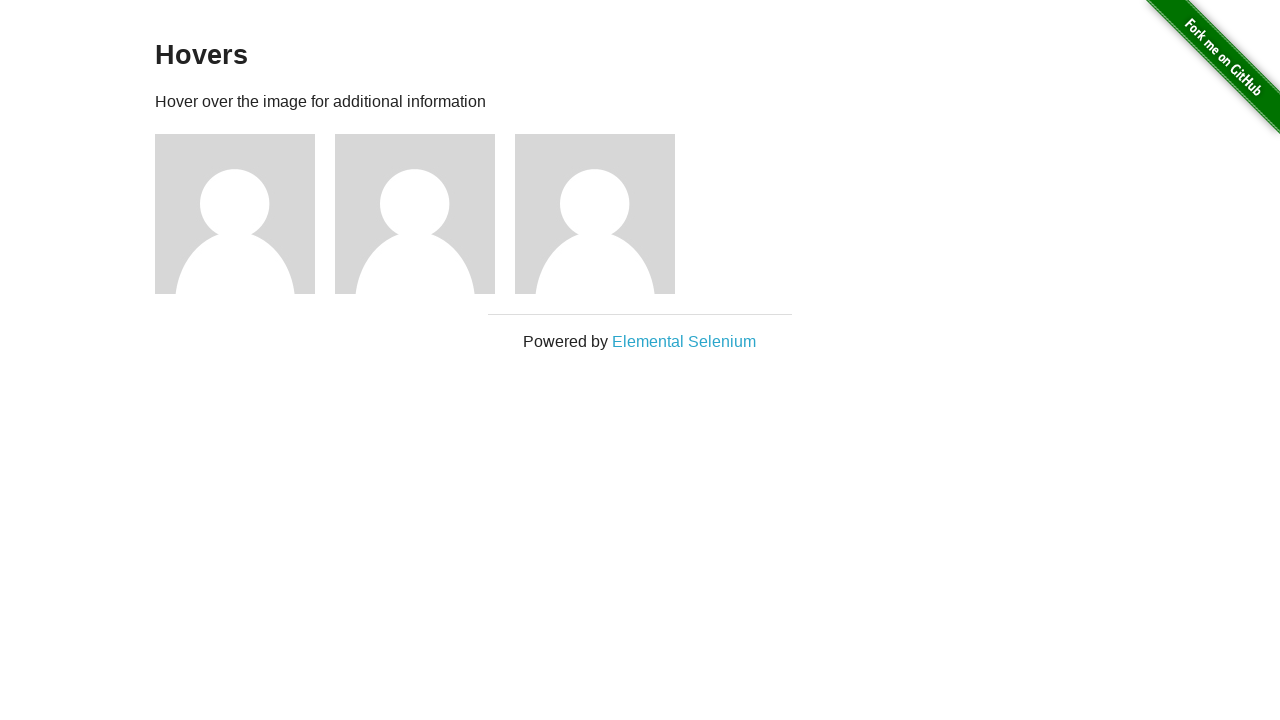

Retrieved all figure elements from the page
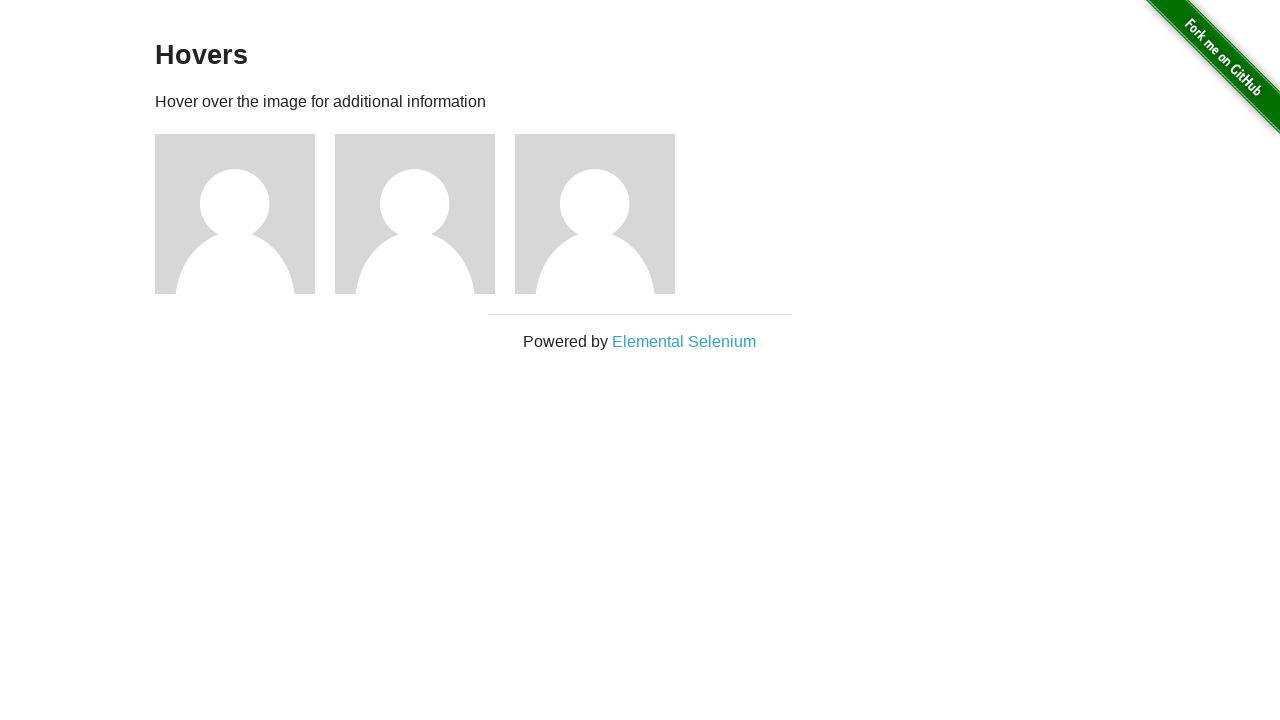

Hovered over the first figure element to reveal user profile link at (245, 214) on .figure >> nth=0
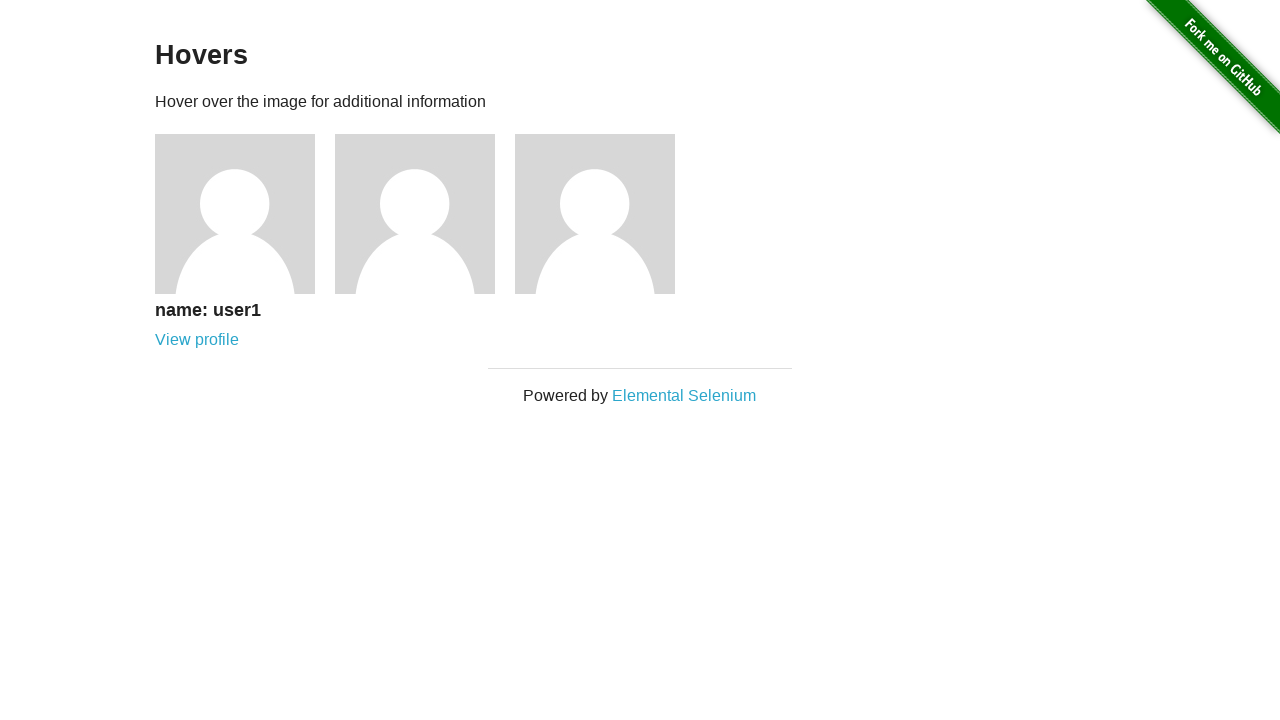

Clicked on the revealed user profile link at (197, 340) on a[href='/users/1']
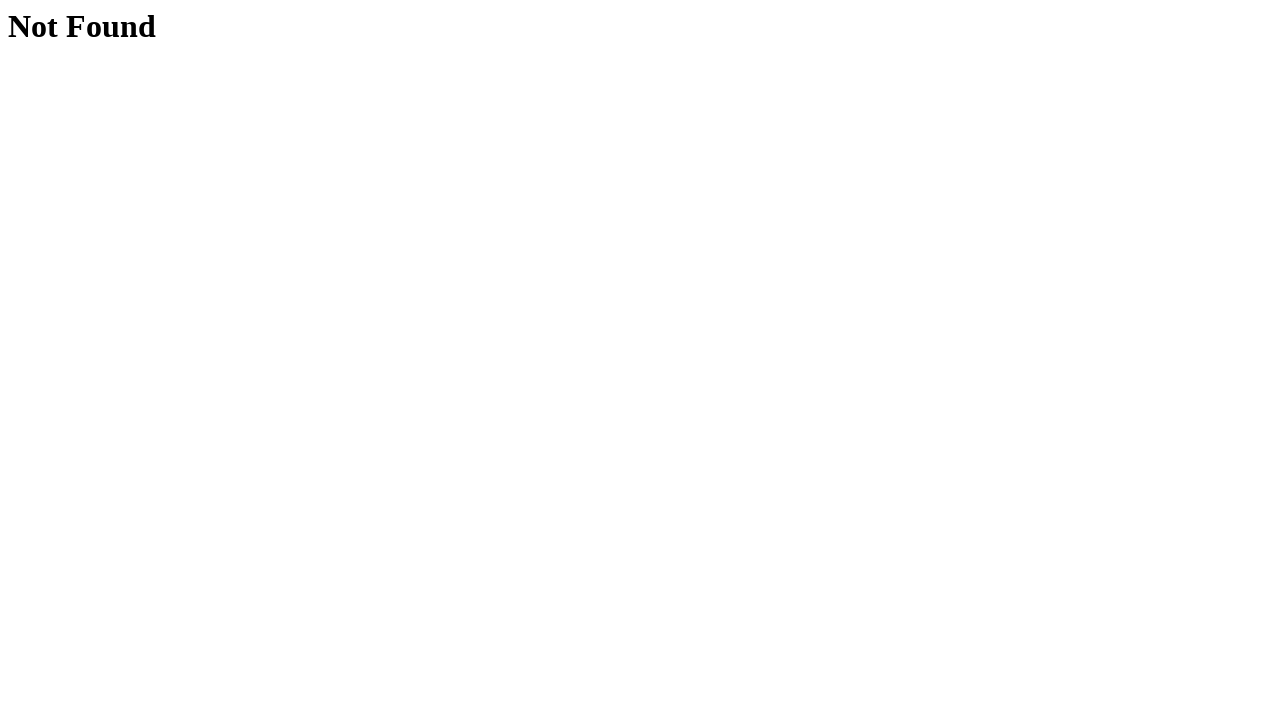

Navigation to user profile completed
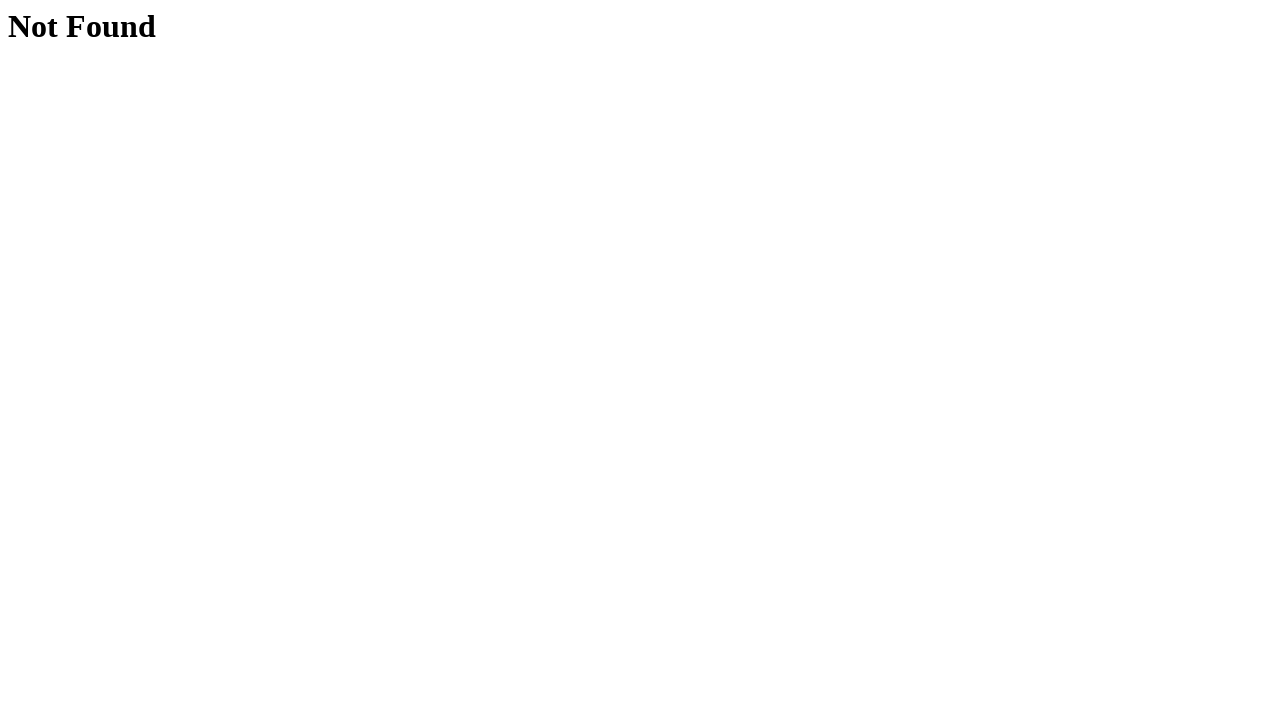

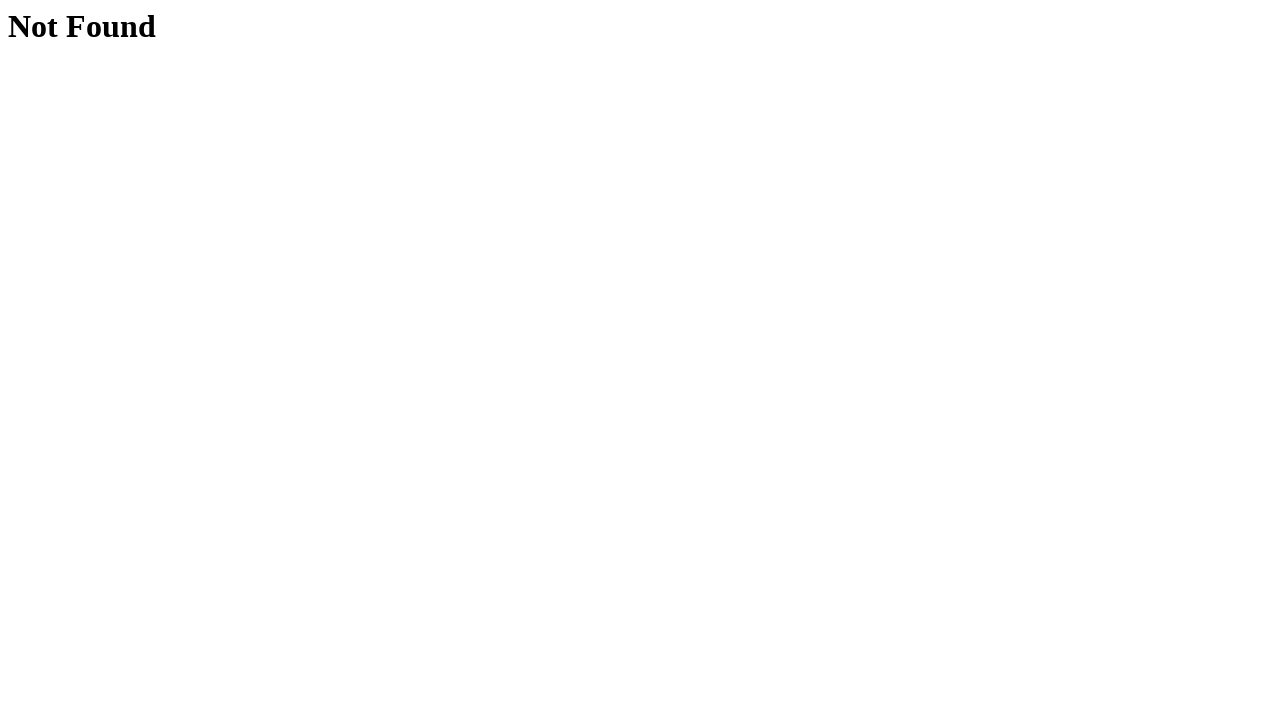